Tests clicking the order button near the order status section

Starting URL: https://qa-scooter.praktikum-services.ru/

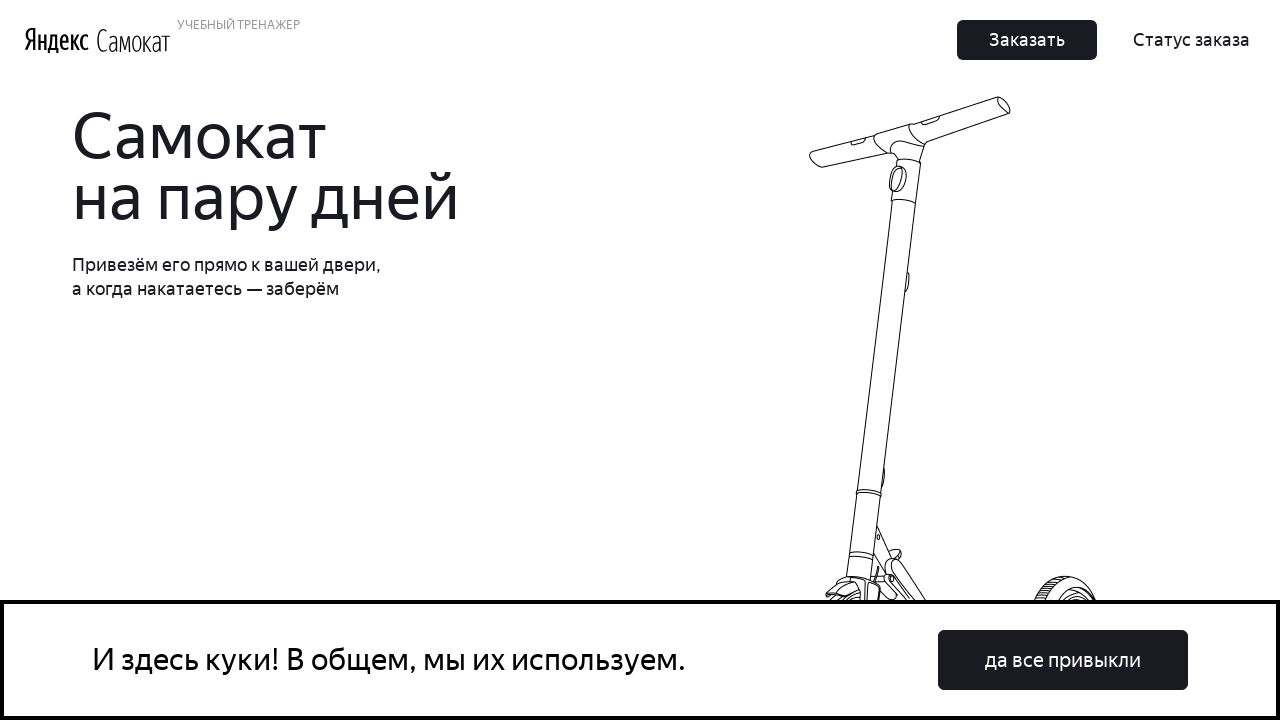

Navigated to Scooter QA application
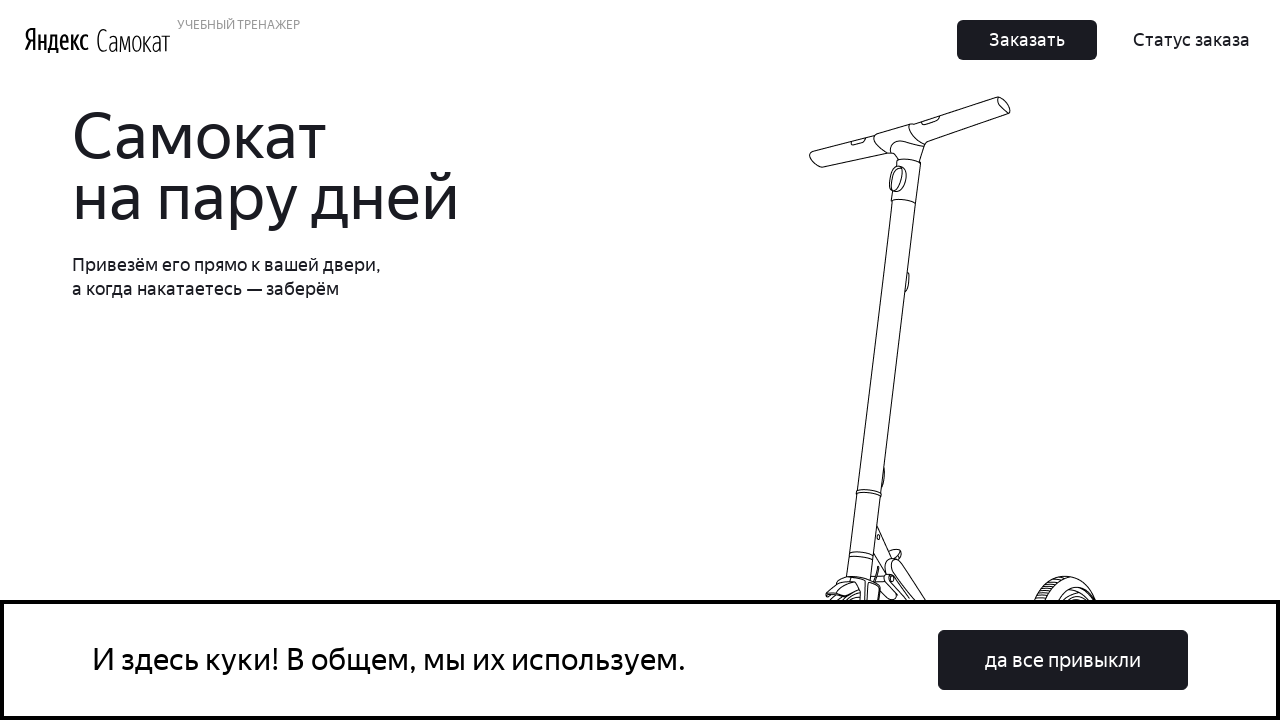

Clicked the order button near order status section at (1027, 40) on xpath=//div[@class="Header_Nav__AGCXC"]/child::button
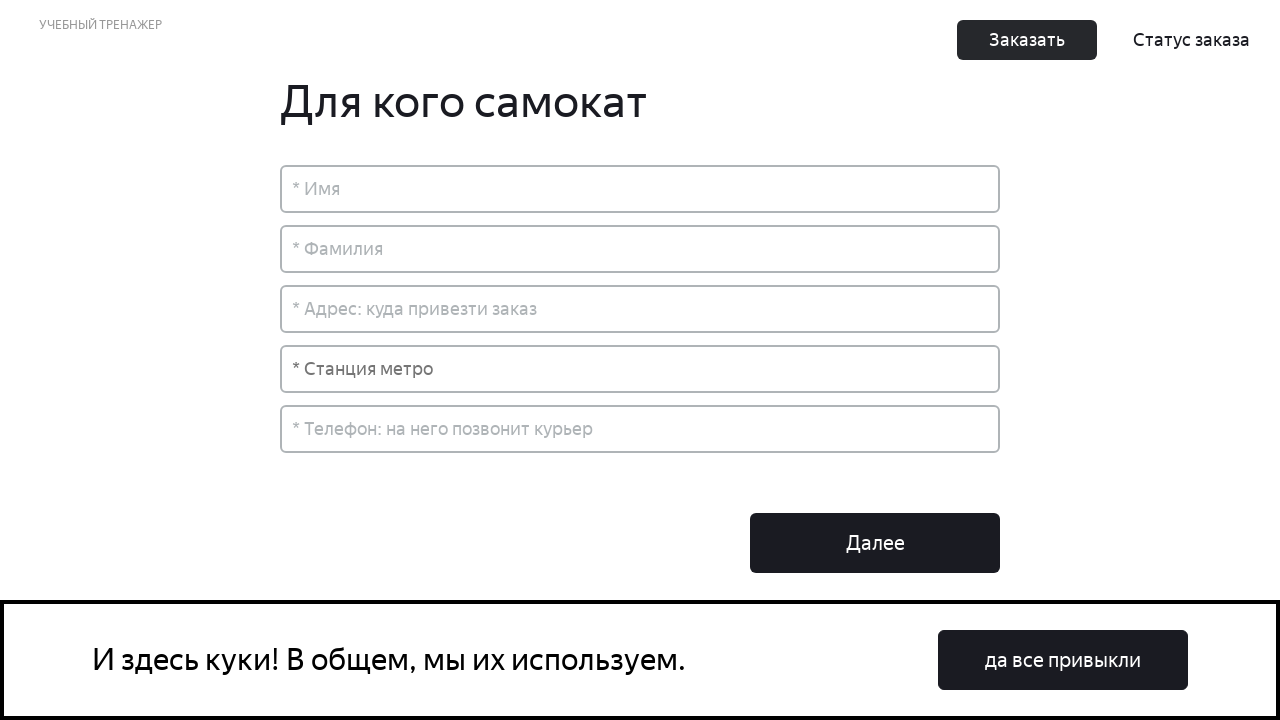

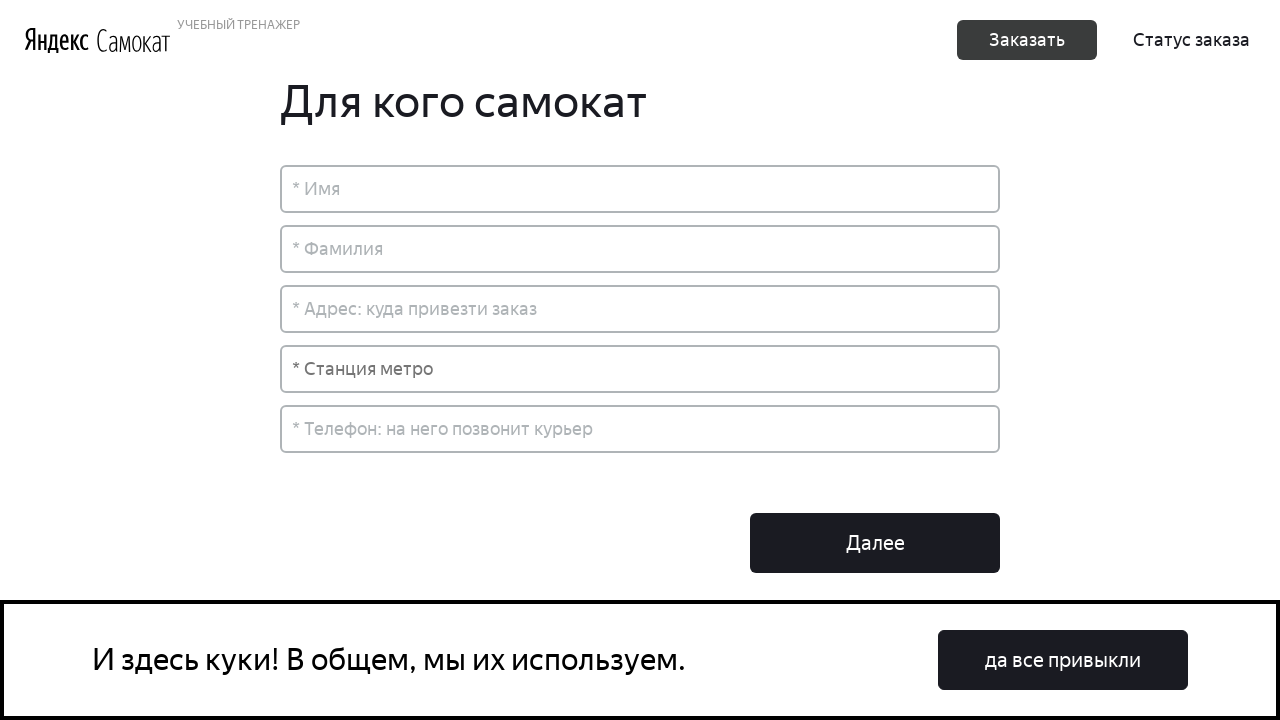